Tests handling of JavaScript confirmation alert by clicking a button that triggers an alert dialog

Starting URL: http://testautomationpractice.blogspot.com/

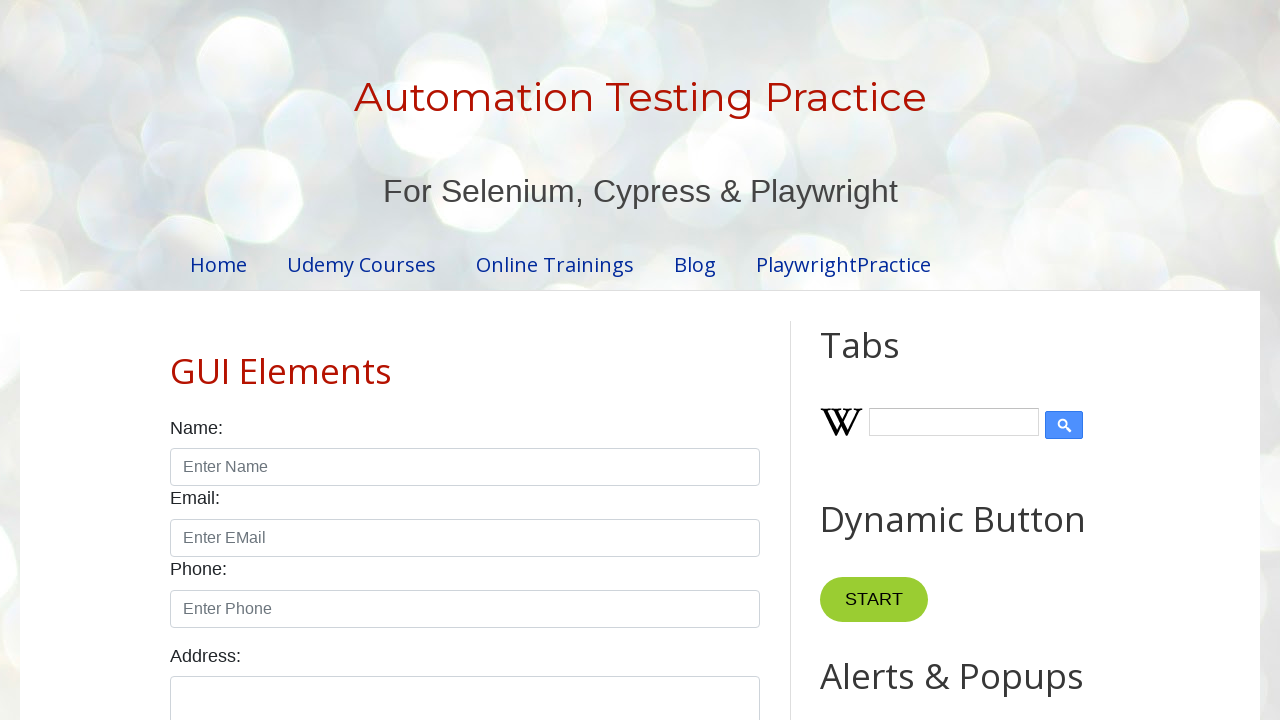

Set up dialog handler to accept confirmation alerts
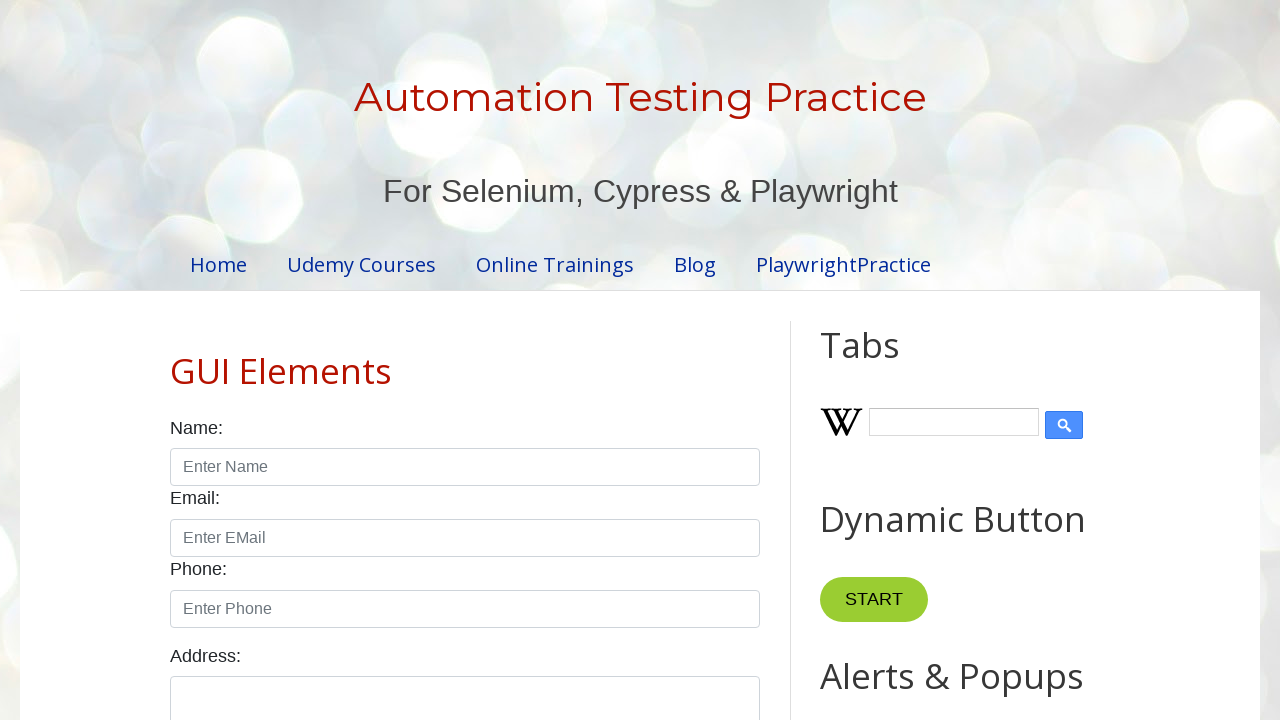

Clicked button to trigger confirmation alert at (888, 361) on #HTML9 > div.widget-content > button
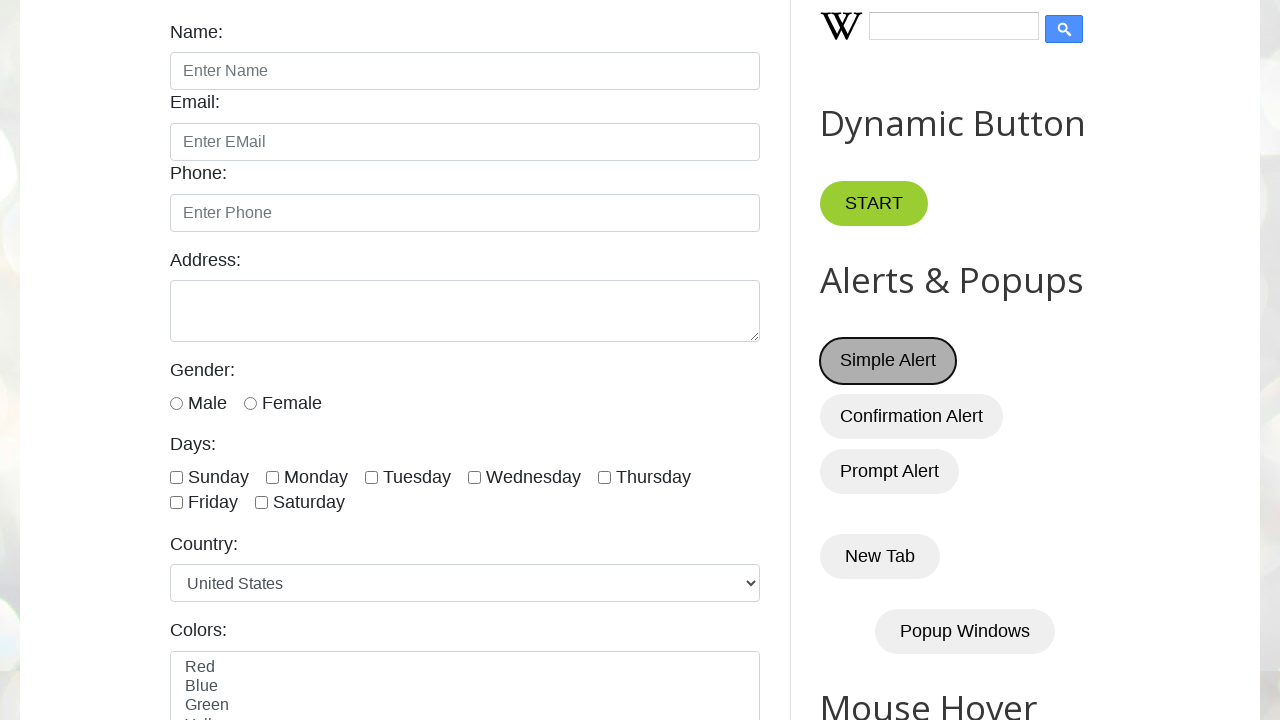

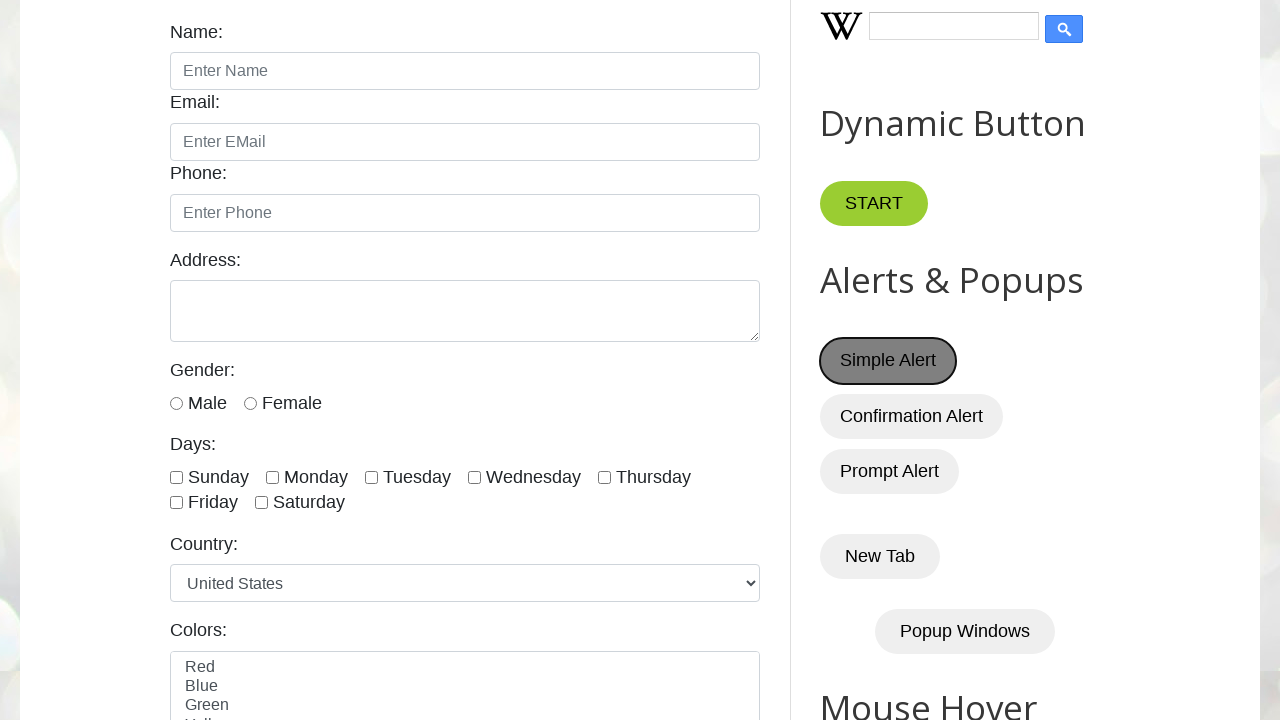